Navigates to Flipkart homepage and verifies the page loads successfully by waiting for the page content to be available.

Starting URL: https://www.flipkart.com

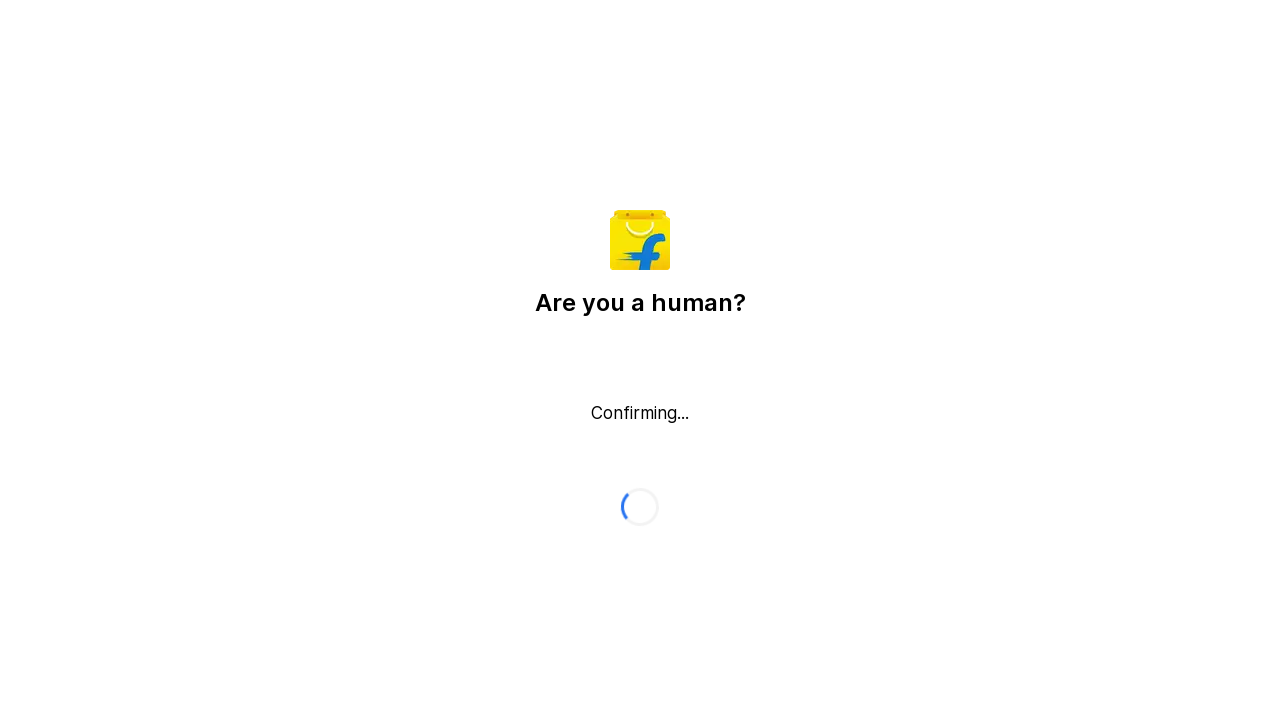

Waited for page DOM content to load
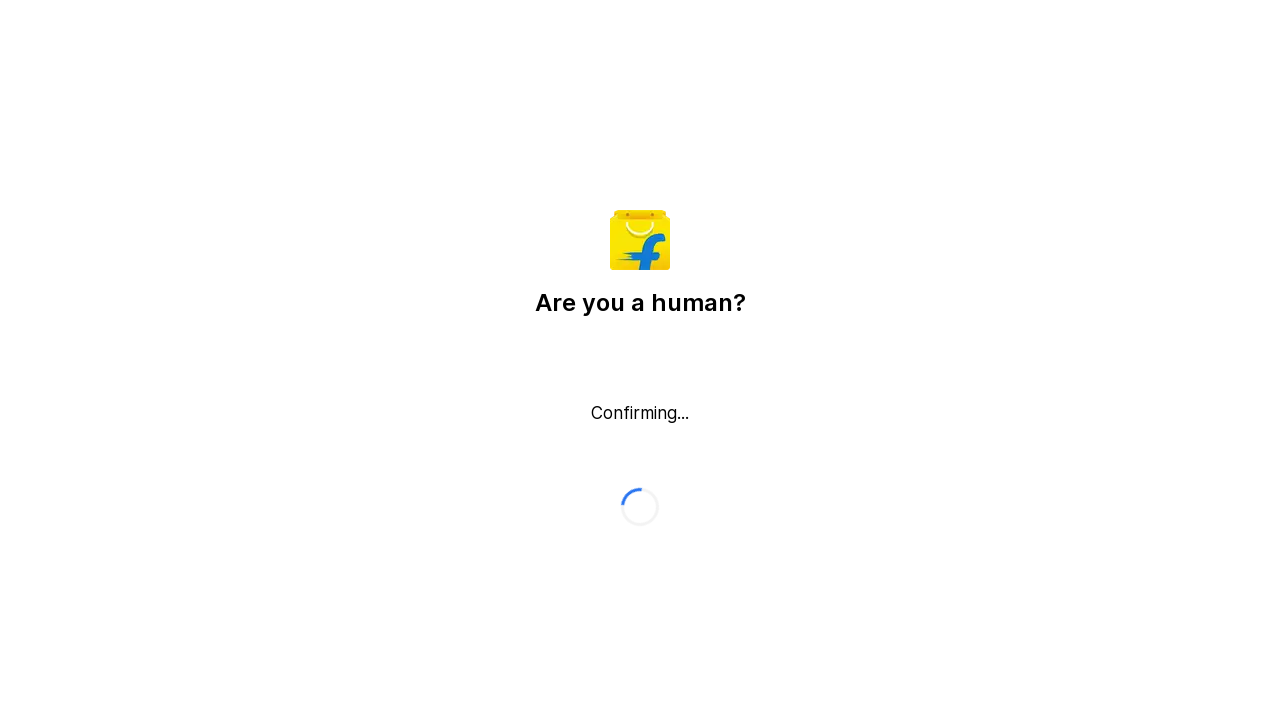

Verified body element is present on Flipkart homepage
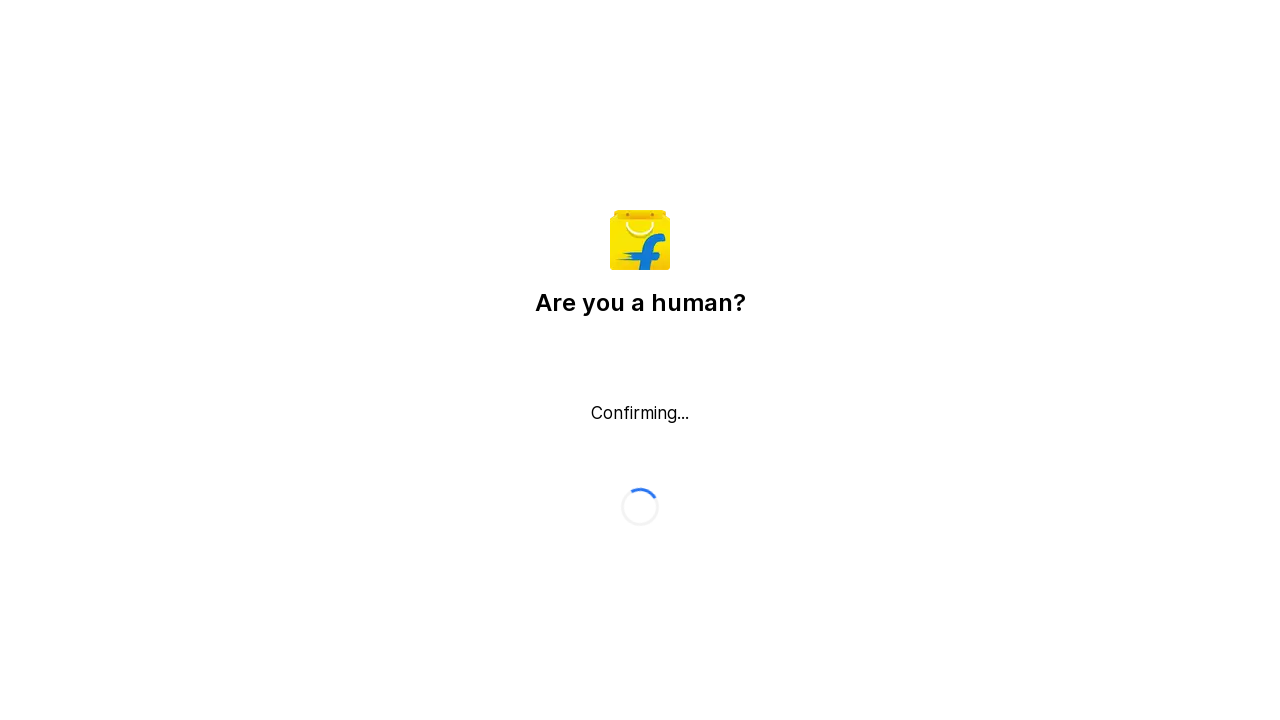

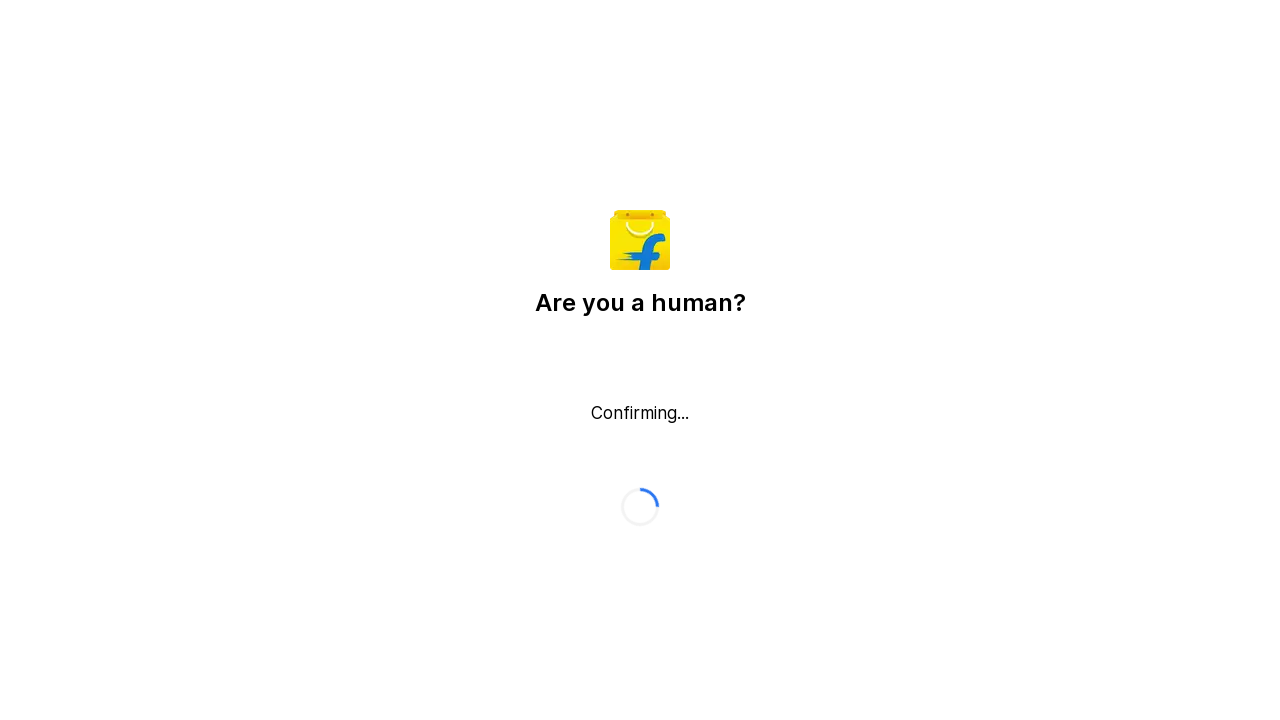